Tests form elements on an automation practice page by selecting a checkbox, clicking a radio button, and verifying textbox visibility before hiding it

Starting URL: https://rahulshettyacademy.com/AutomationPractice/

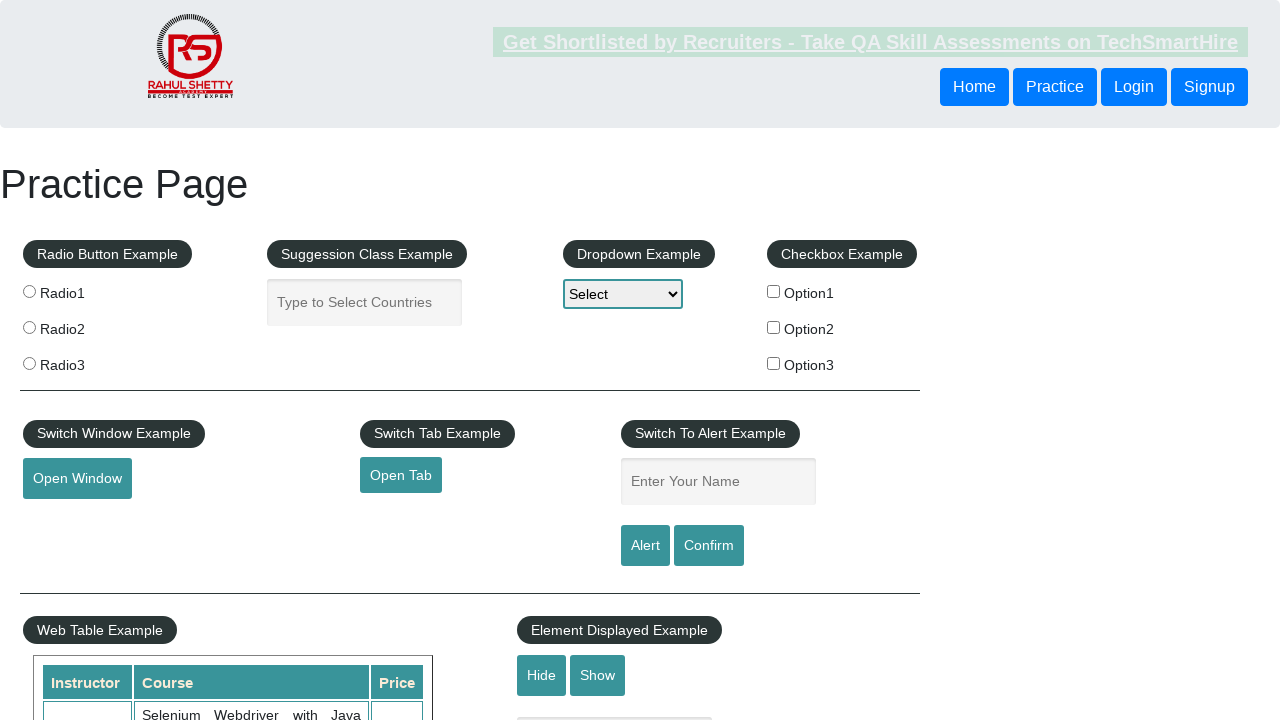

Located all checkbox elements on the page
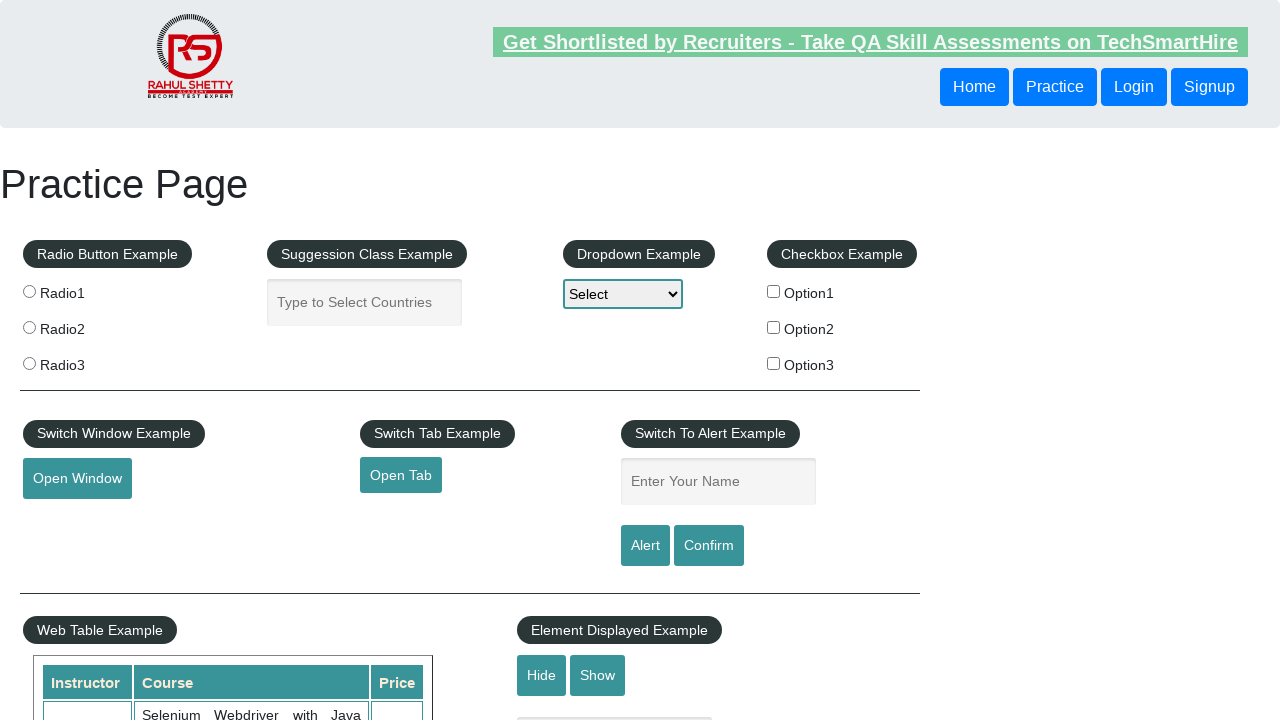

Found 3 checkbox elements
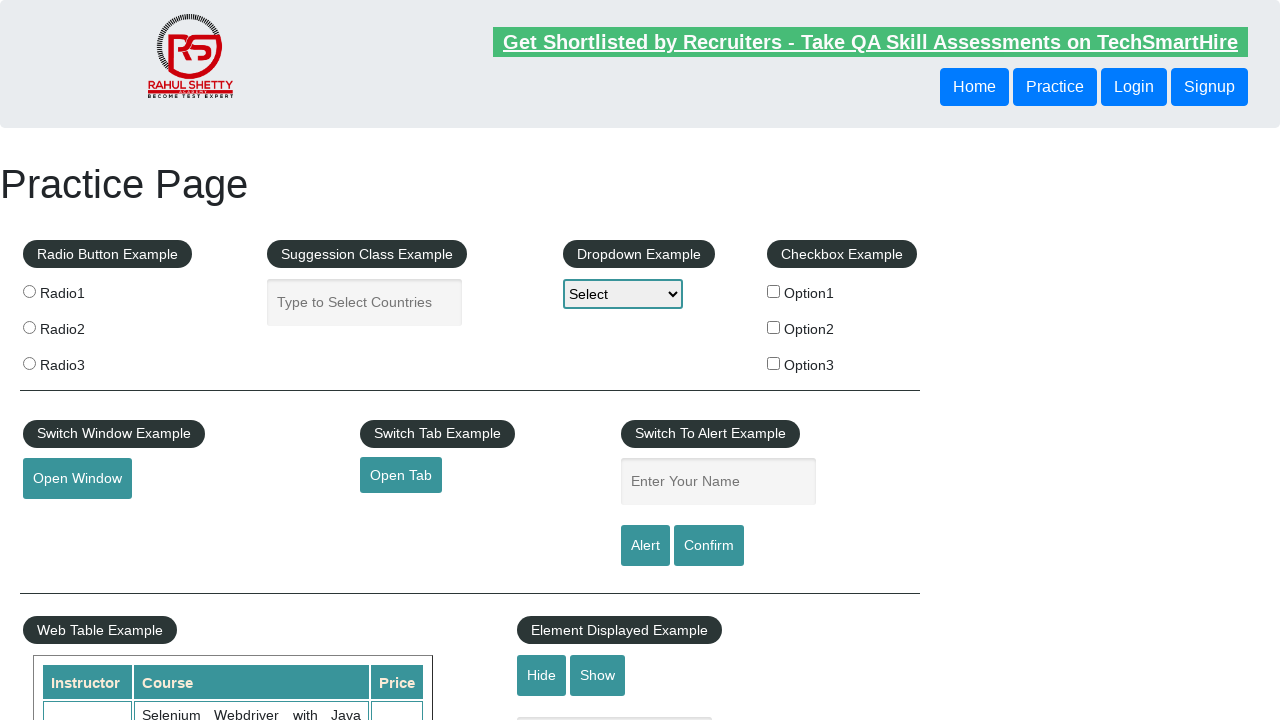

Selected checkbox with value 'option2' at (774, 327) on xpath=//input[@type='checkbox'] >> nth=1
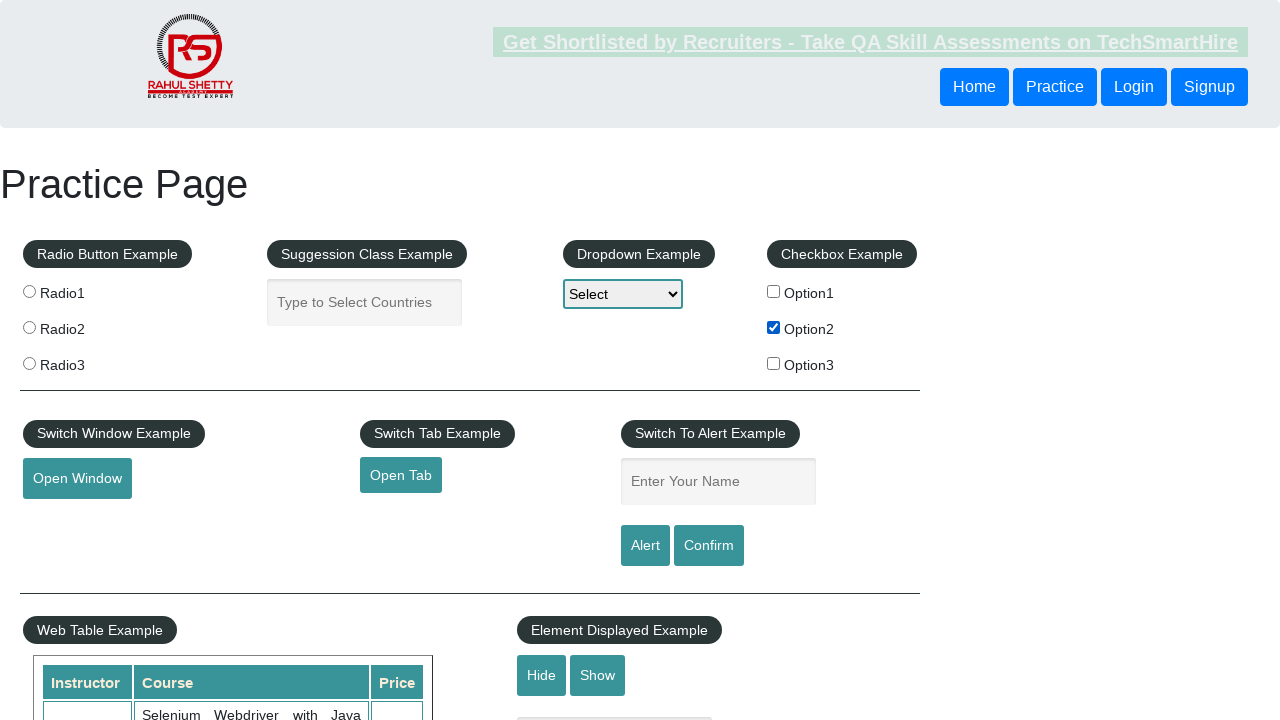

Located all radio button elements on the page
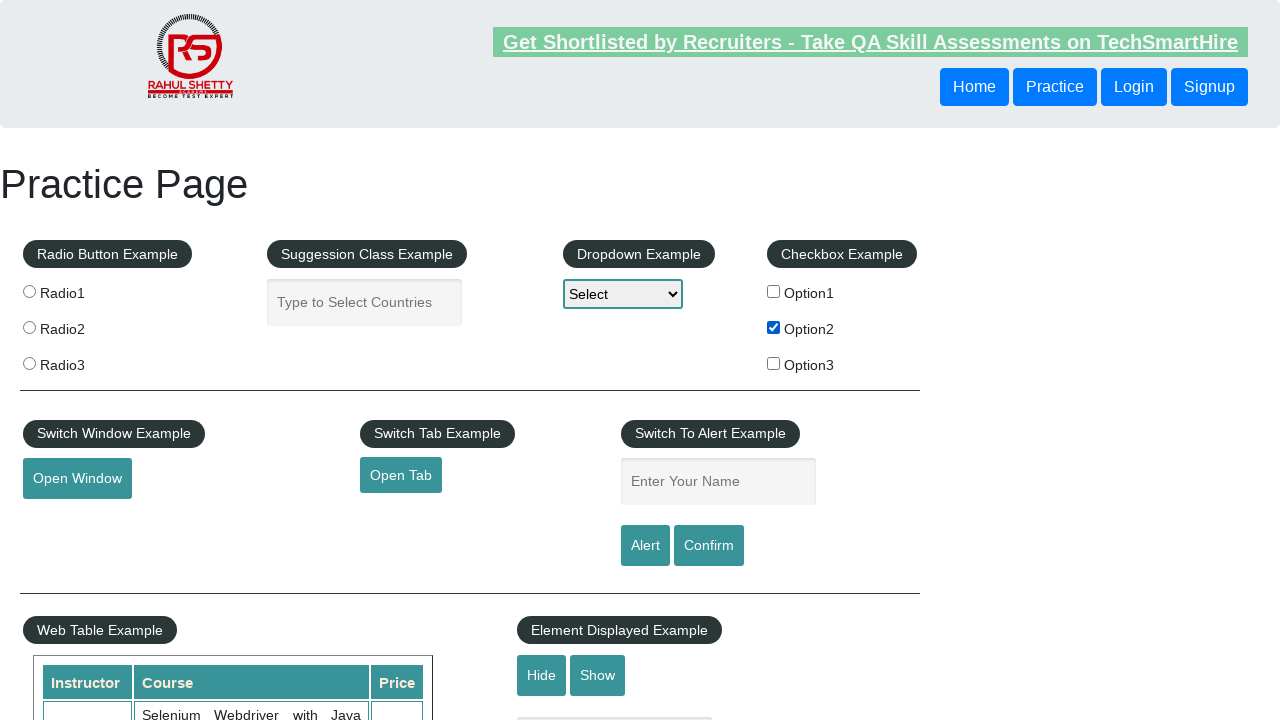

Found 3 radio button elements
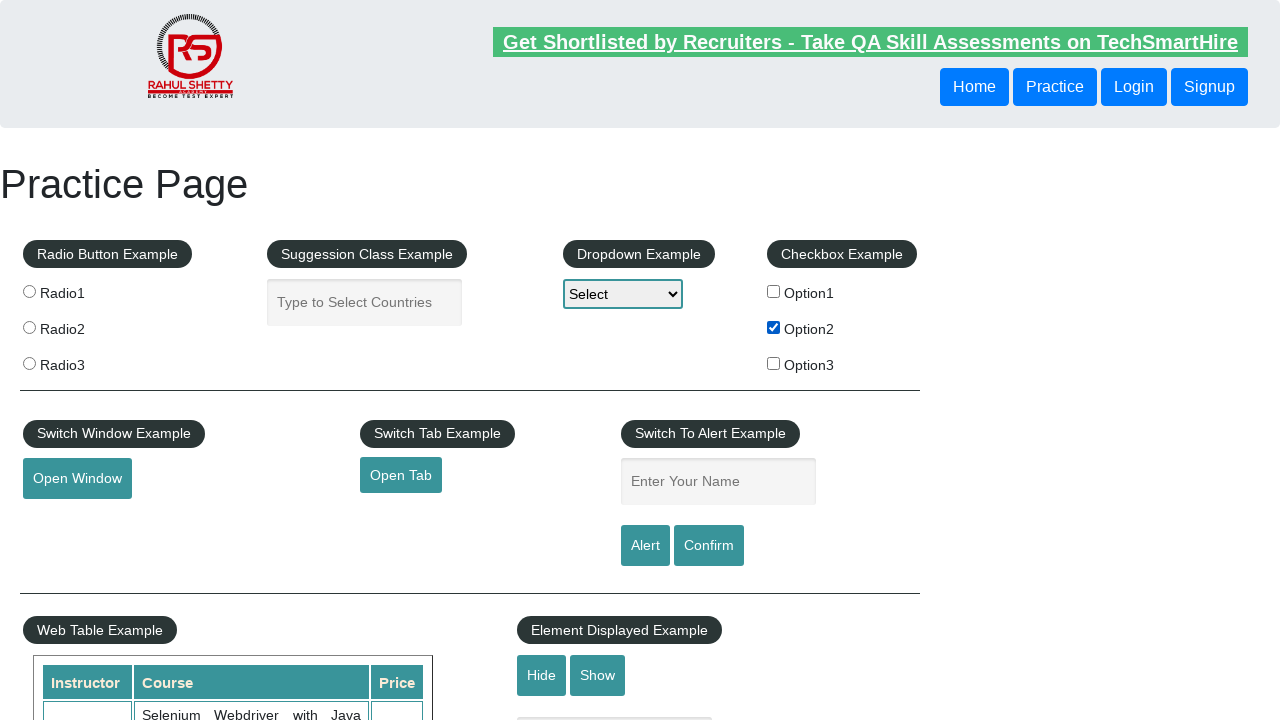

Selected radio button with value 'radio2' at (29, 327) on xpath=//input[@type='radio'] >> nth=1
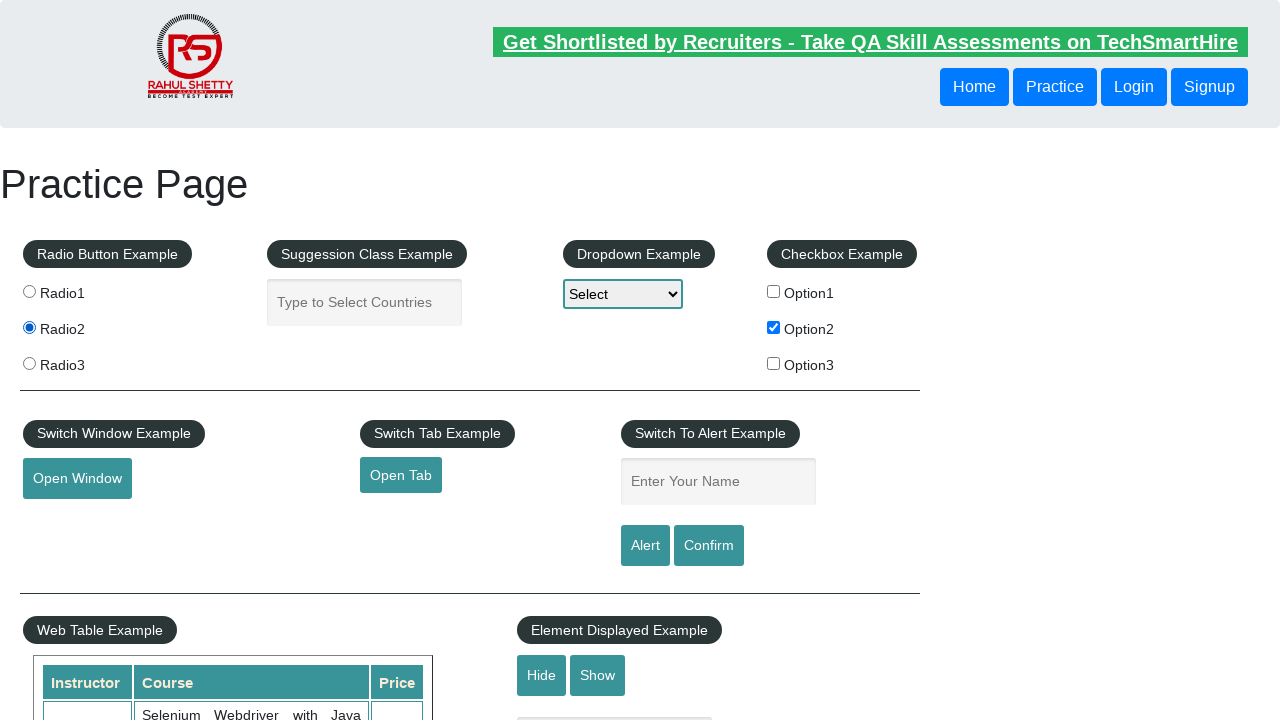

Located textbox element with id 'displayed-text'
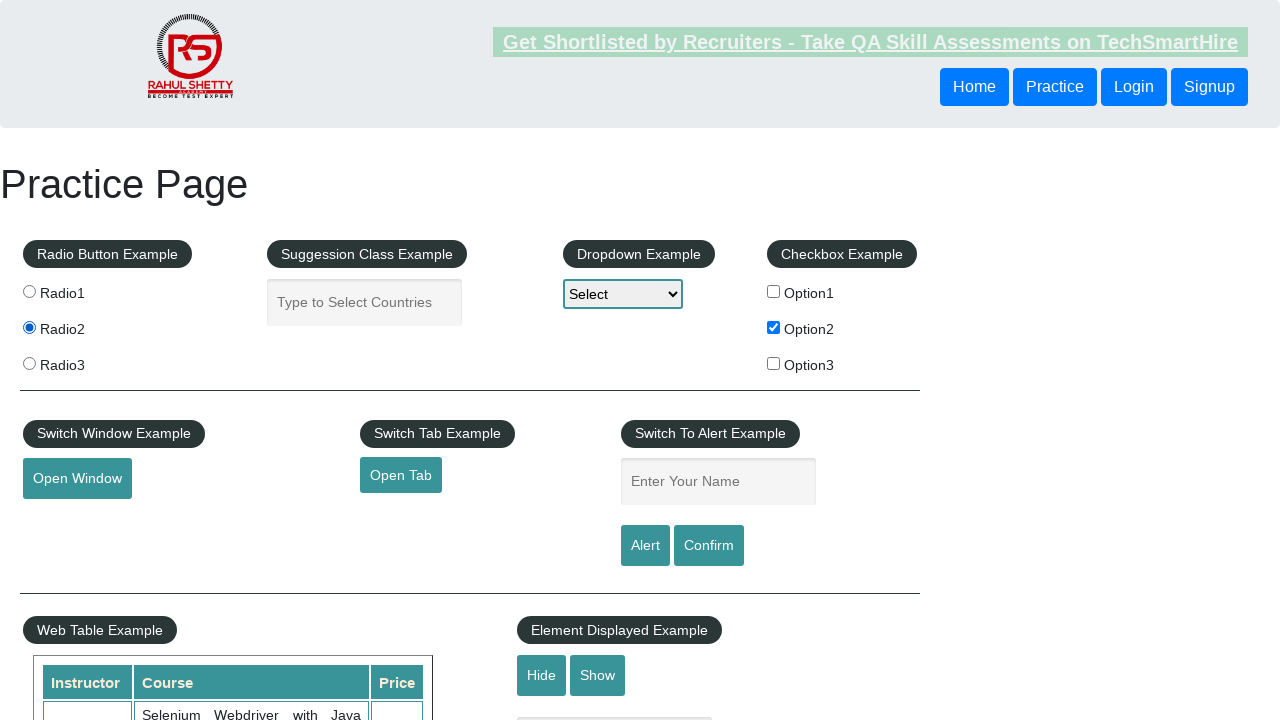

Verified that textbox is visible
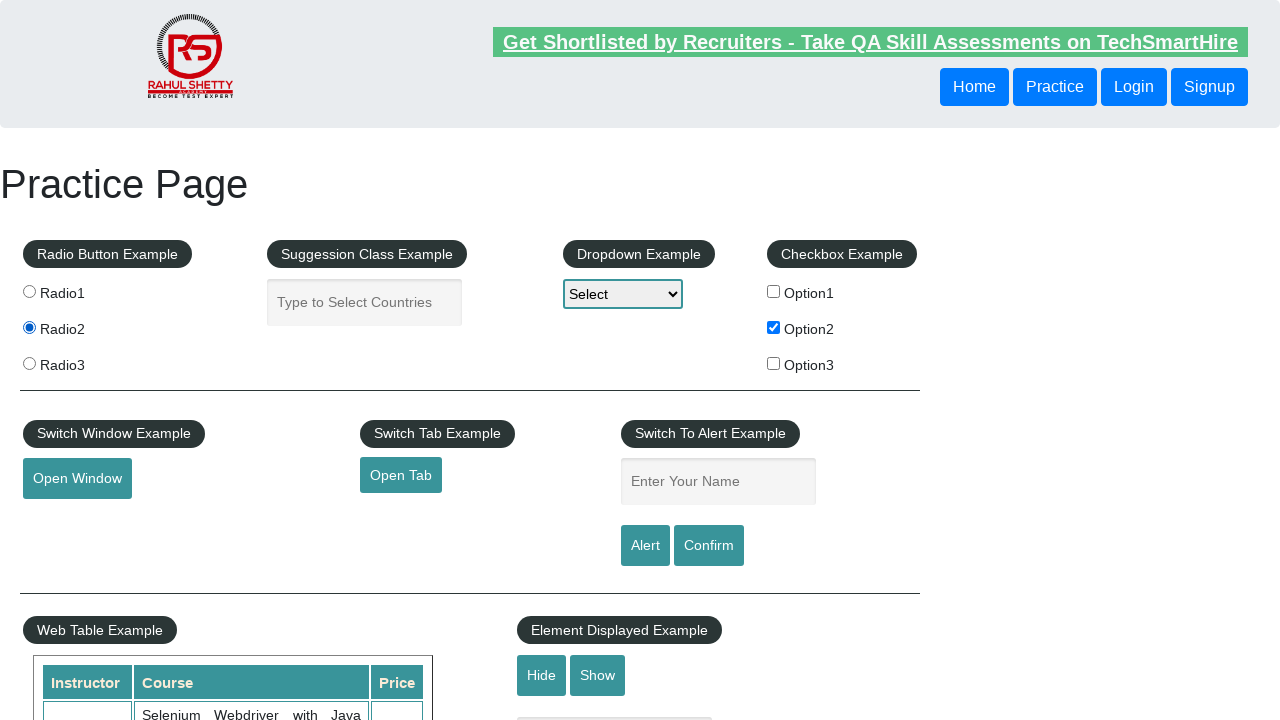

Clicked hide button to hide the textbox at (542, 675) on #hide-textbox
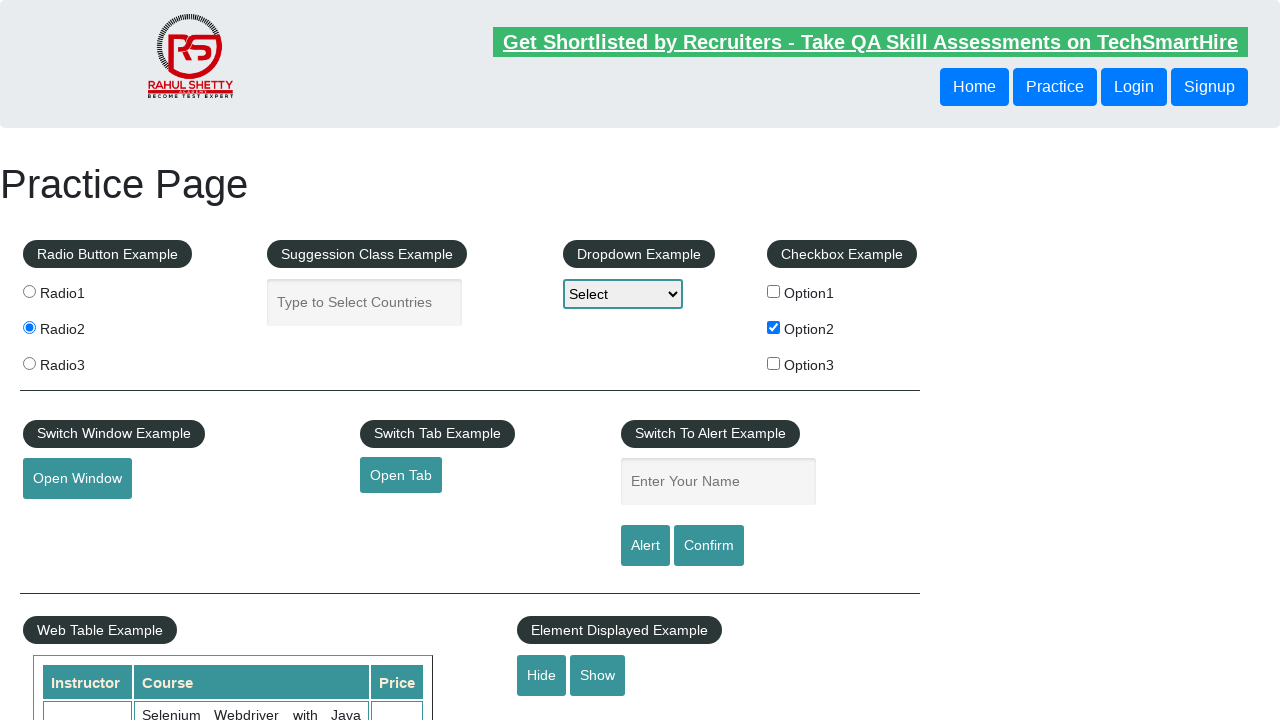

Verified that textbox is now hidden
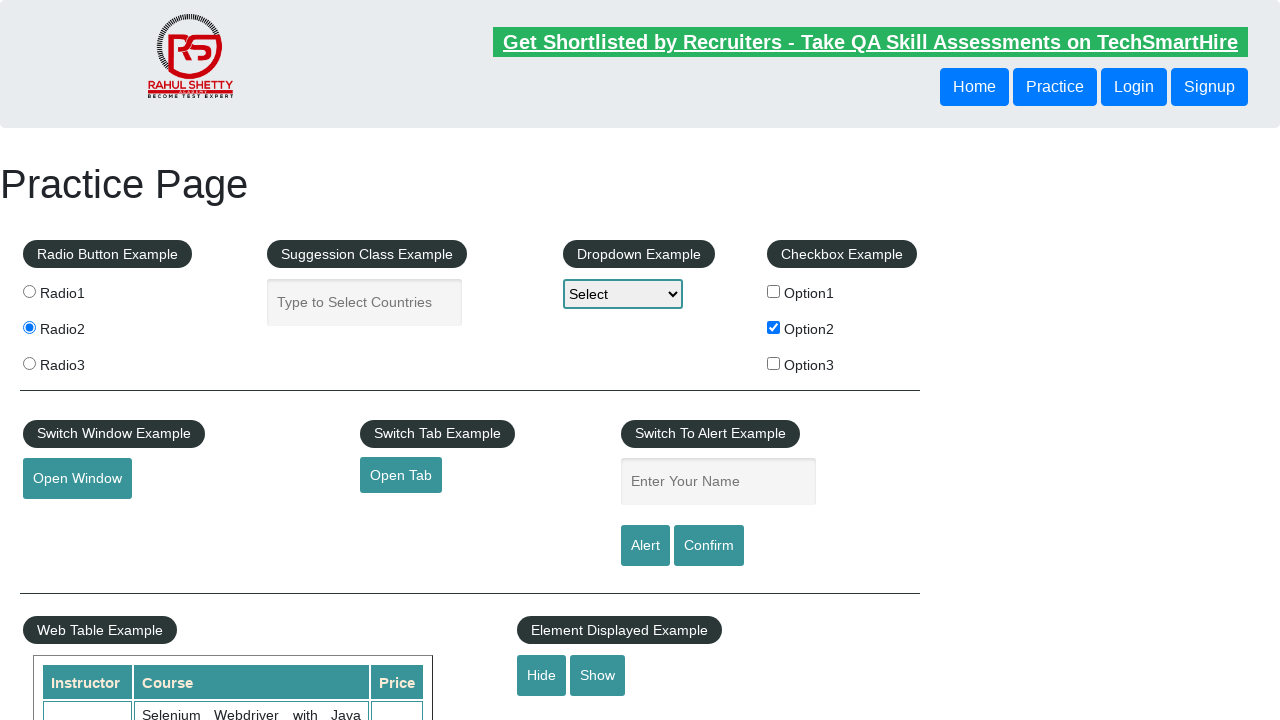

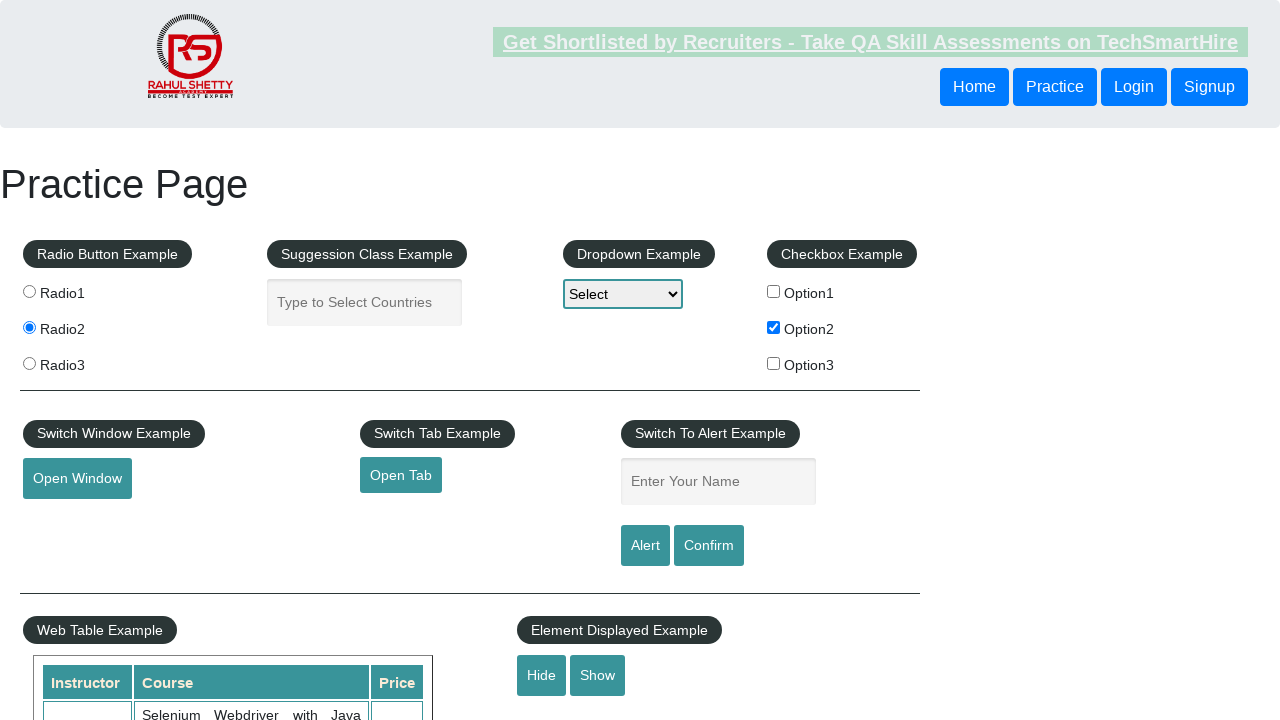